Tests handling multiple browser windows by clicking a link that opens a new window, switching to it to read content, then switching back to the original window

Starting URL: https://the-internet.herokuapp.com/windows

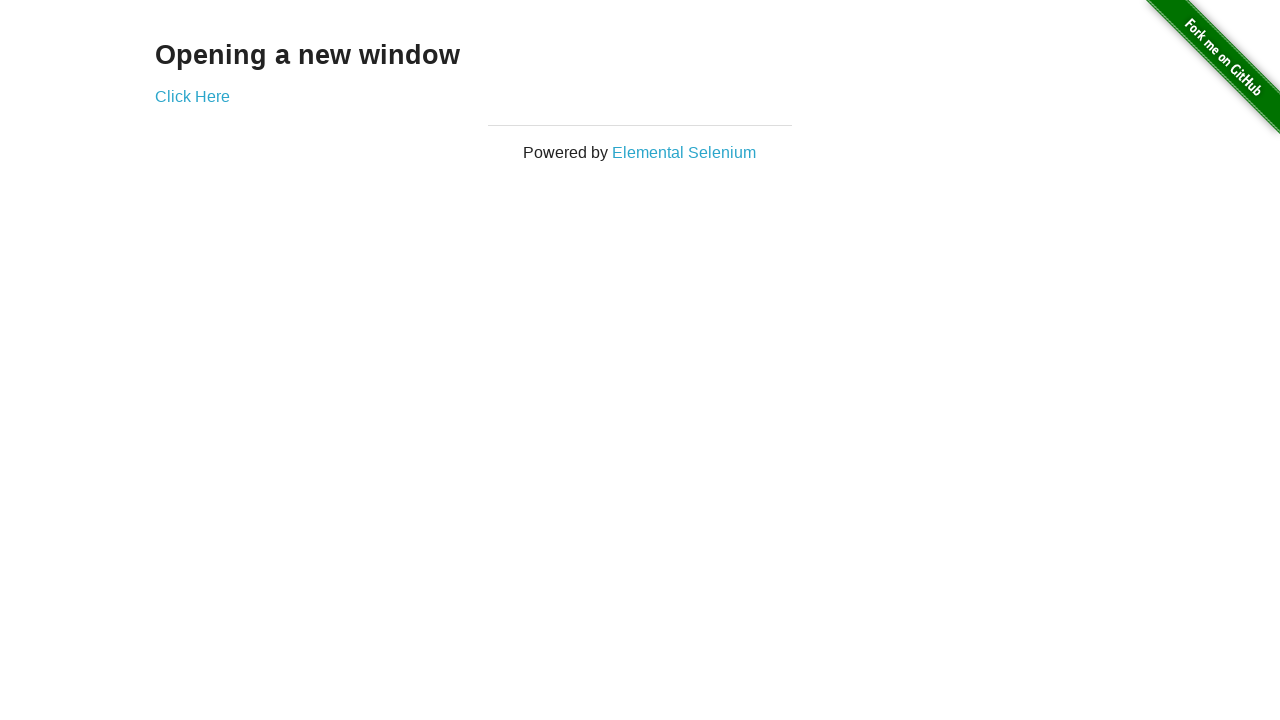

Clicked 'Click Here' link to open new window at (192, 96) on xpath=//a[text()='Click Here']
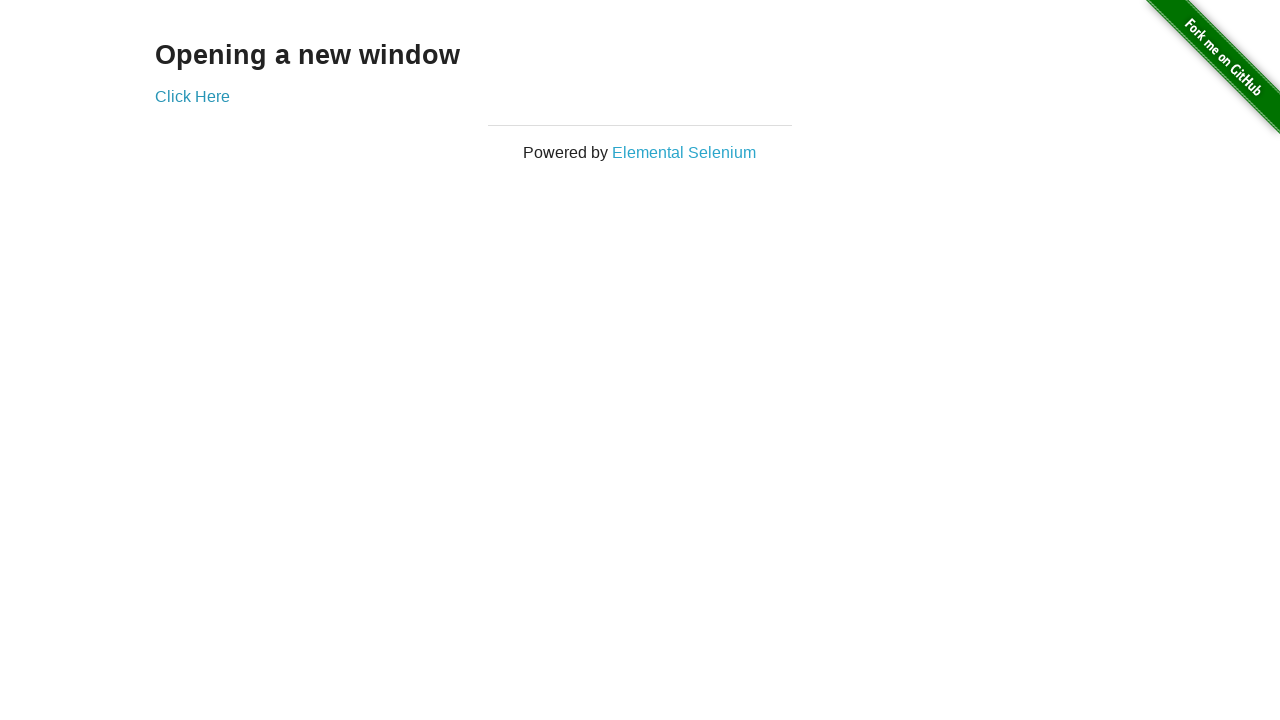

New window/page opened and captured
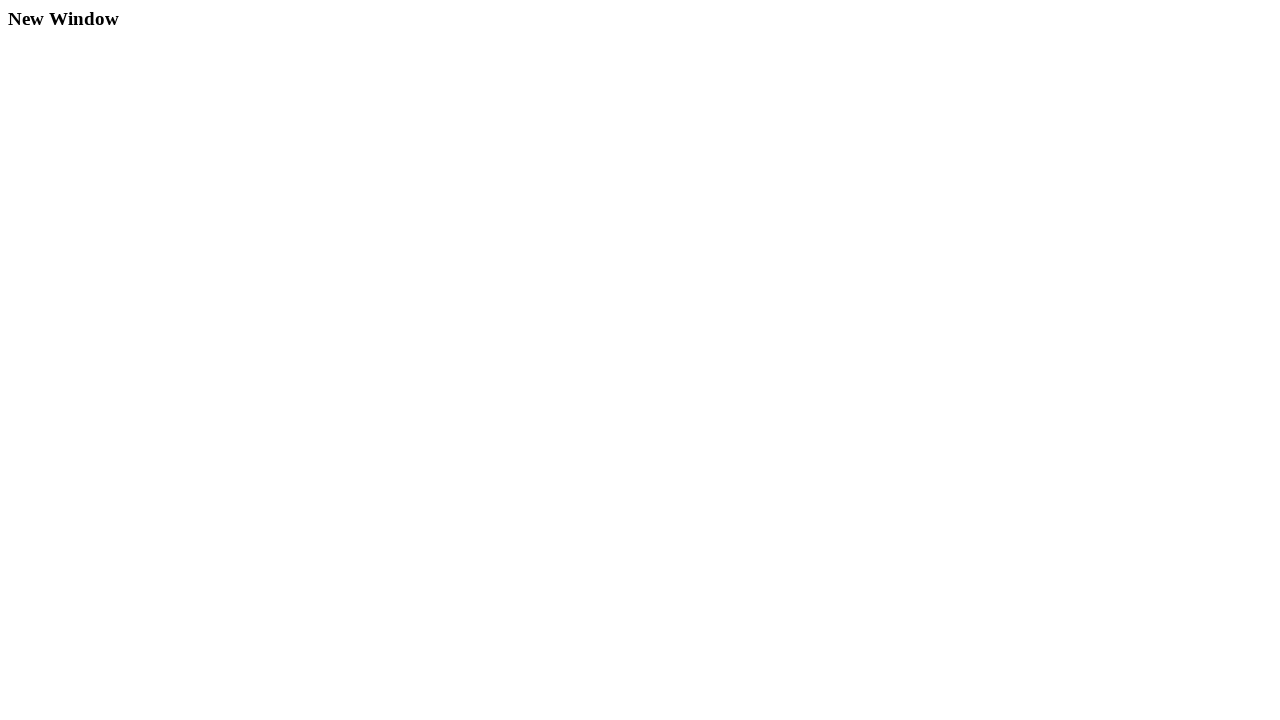

New page finished loading
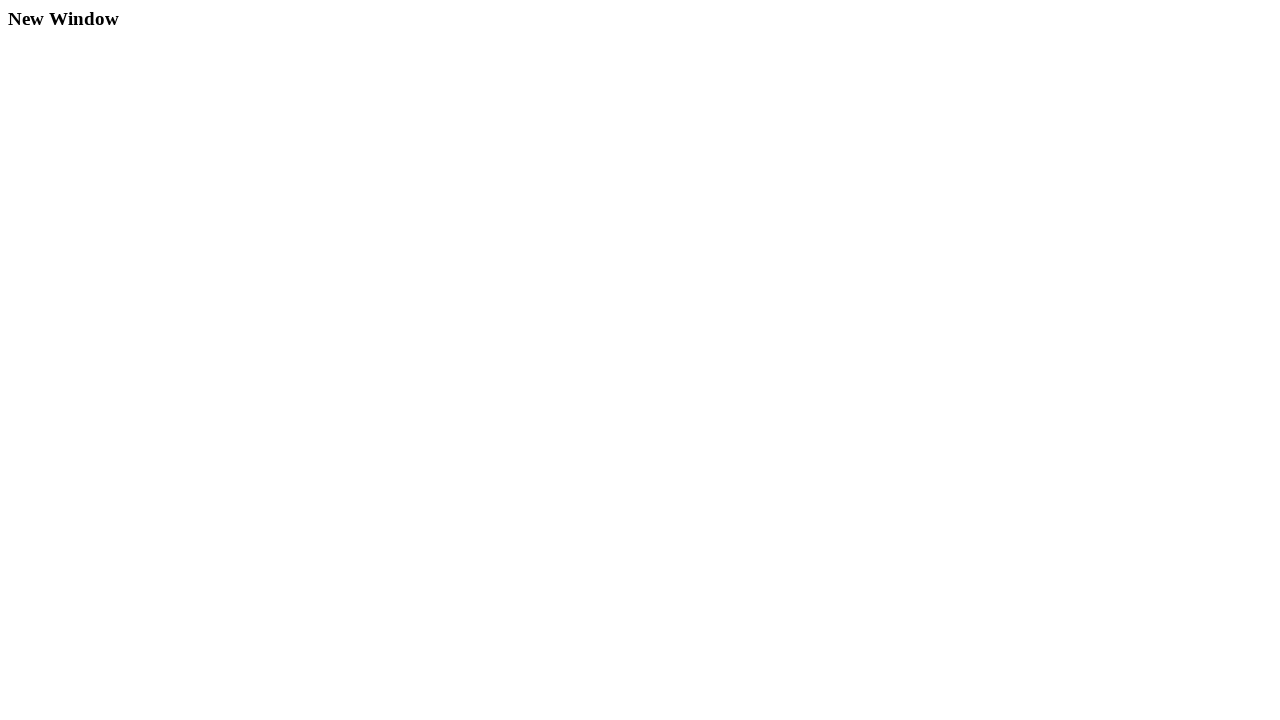

Read heading text from new window: 'New Window'
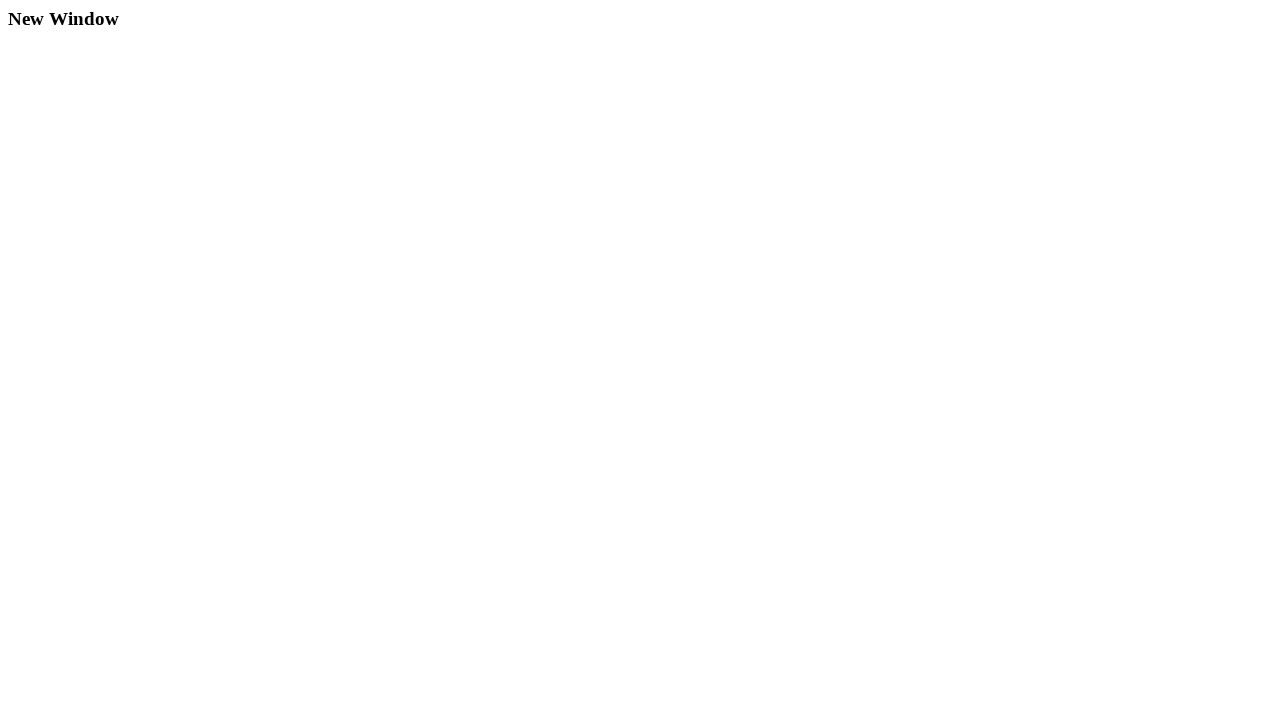

Switched back to original window
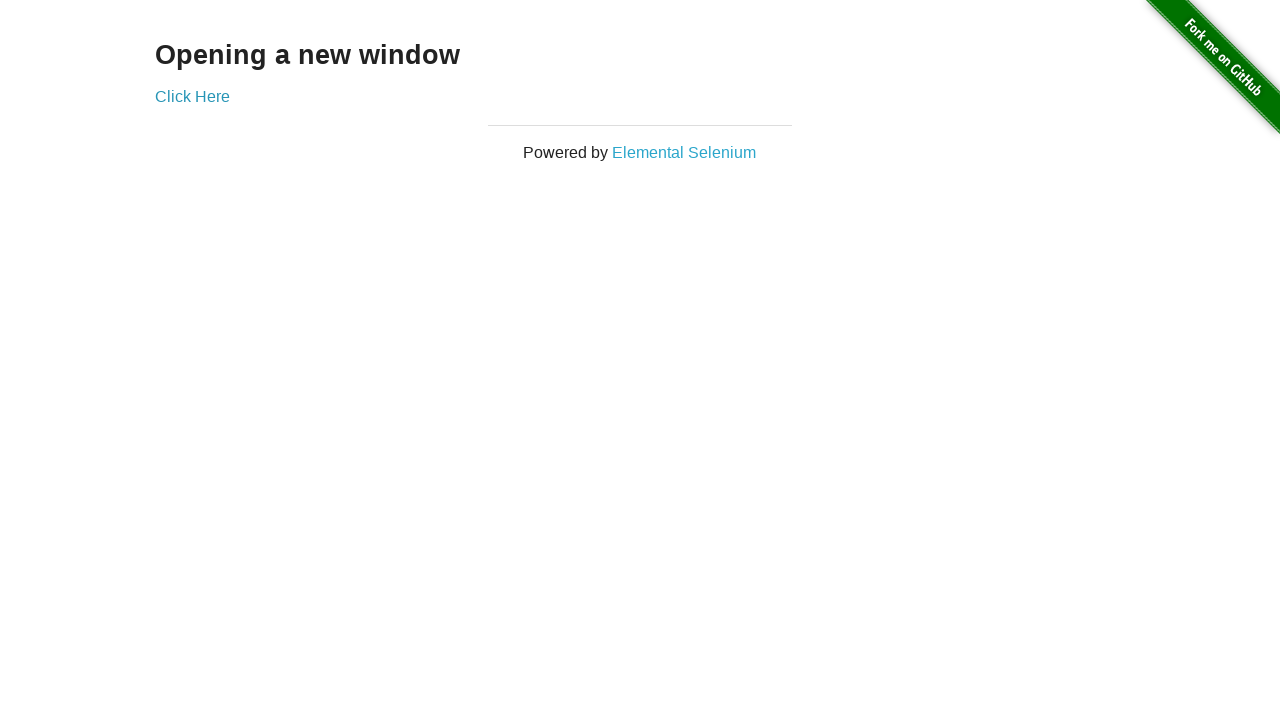

Closed the new window
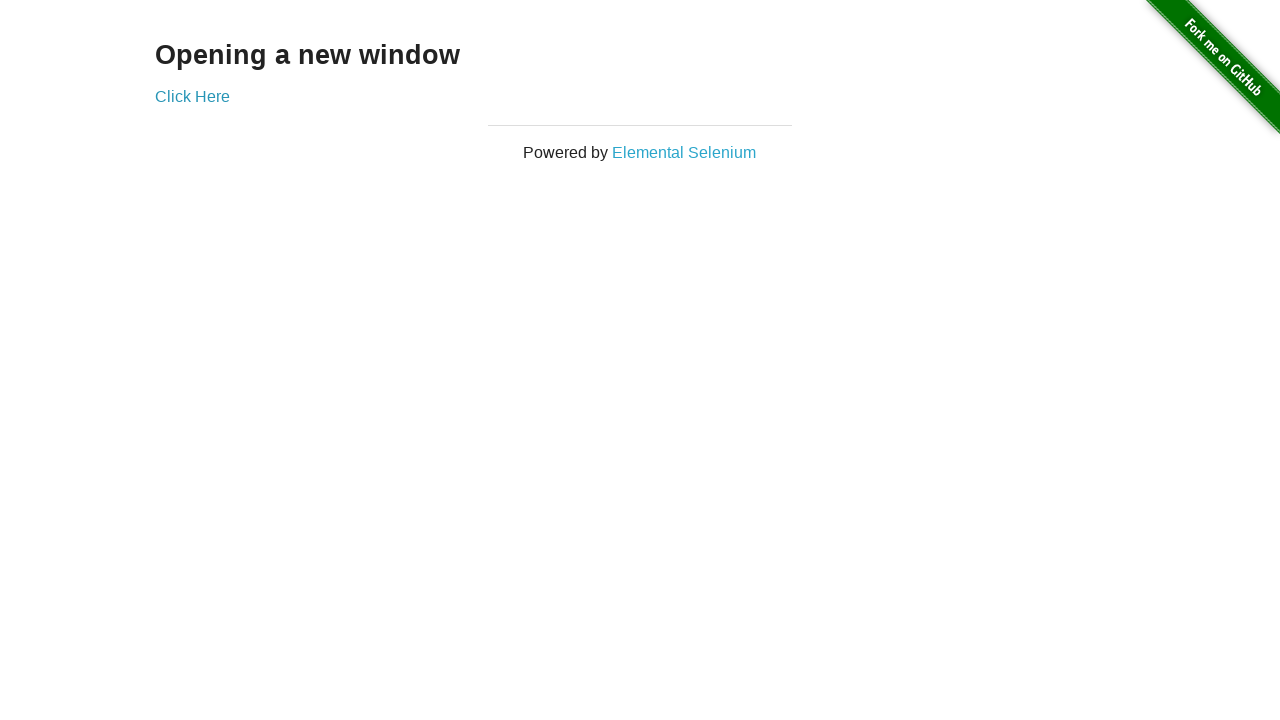

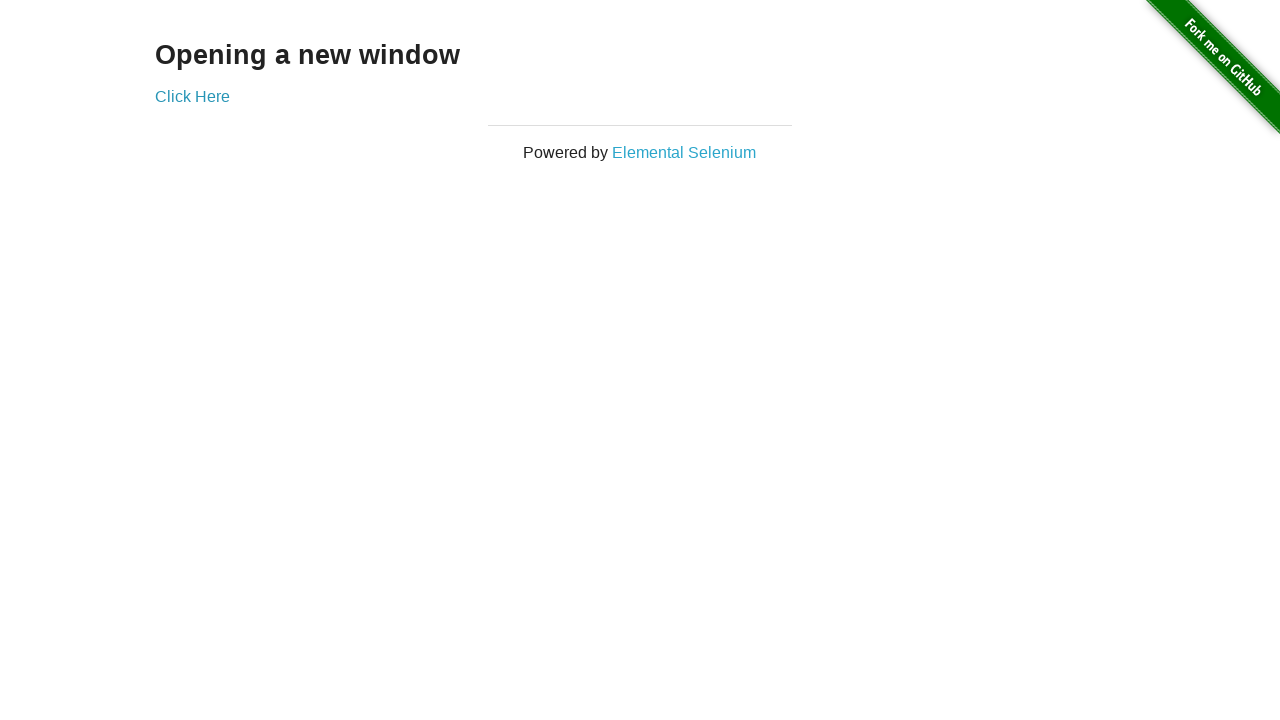